Tests sign up form validation by clicking sign up without entering username and password, verifying alert appears

Starting URL: https://www.demoblaze.com/index.html

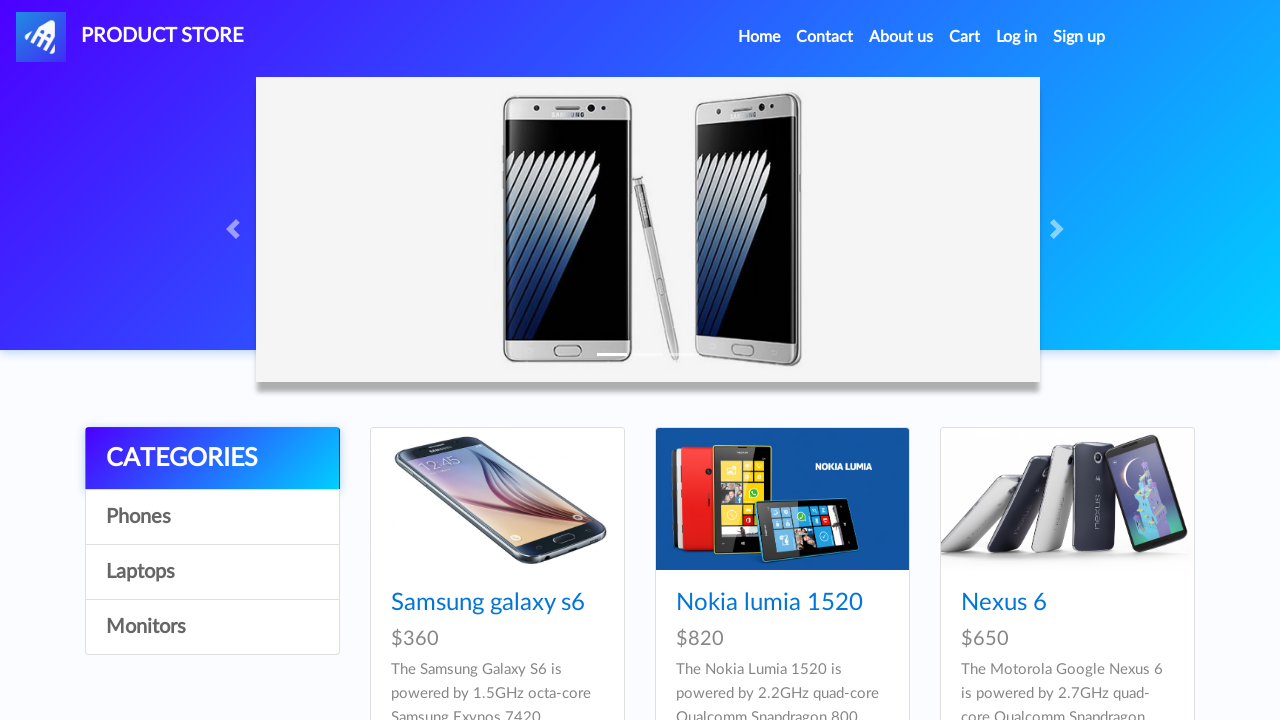

Clicked Sign Up button in navigation at (1079, 37) on xpath=//a[@id="signin2"]
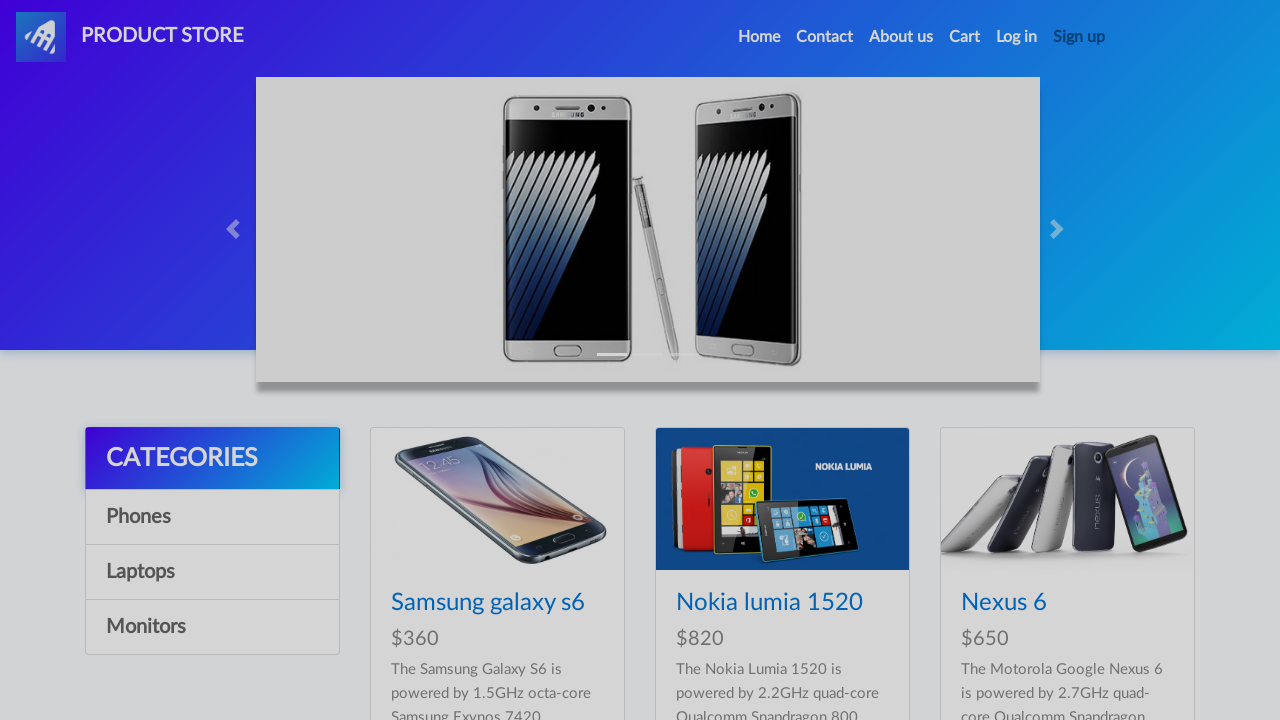

Sign up modal appeared
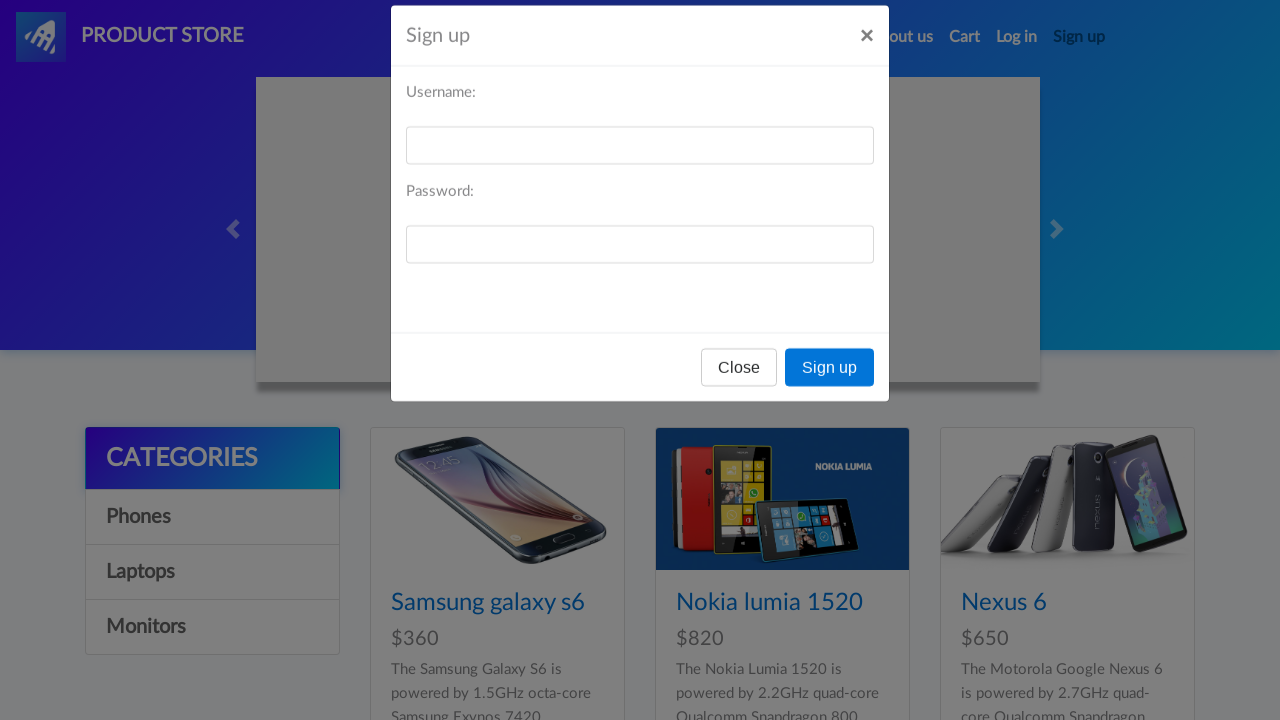

Clicked Sign Up button without entering username and password at (830, 393) on xpath=//button[@onclick="register()"]
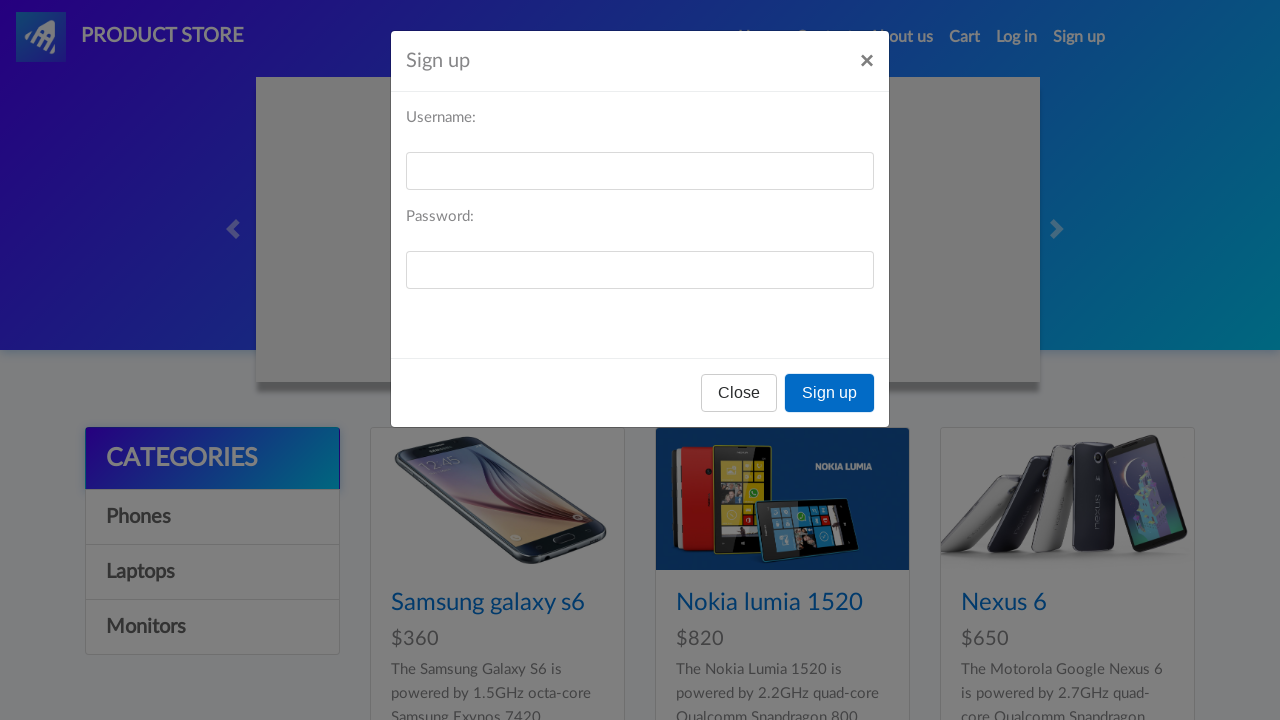

Alert dialog appeared and was accepted, validating form requires username and password
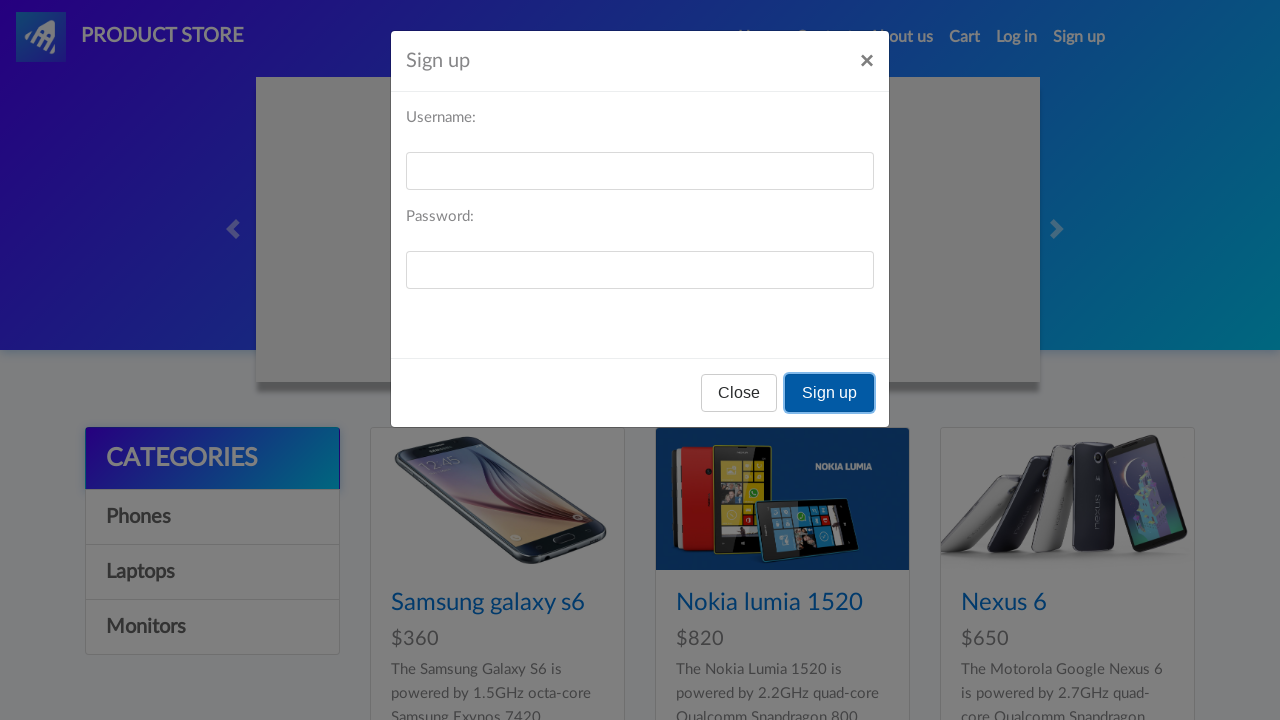

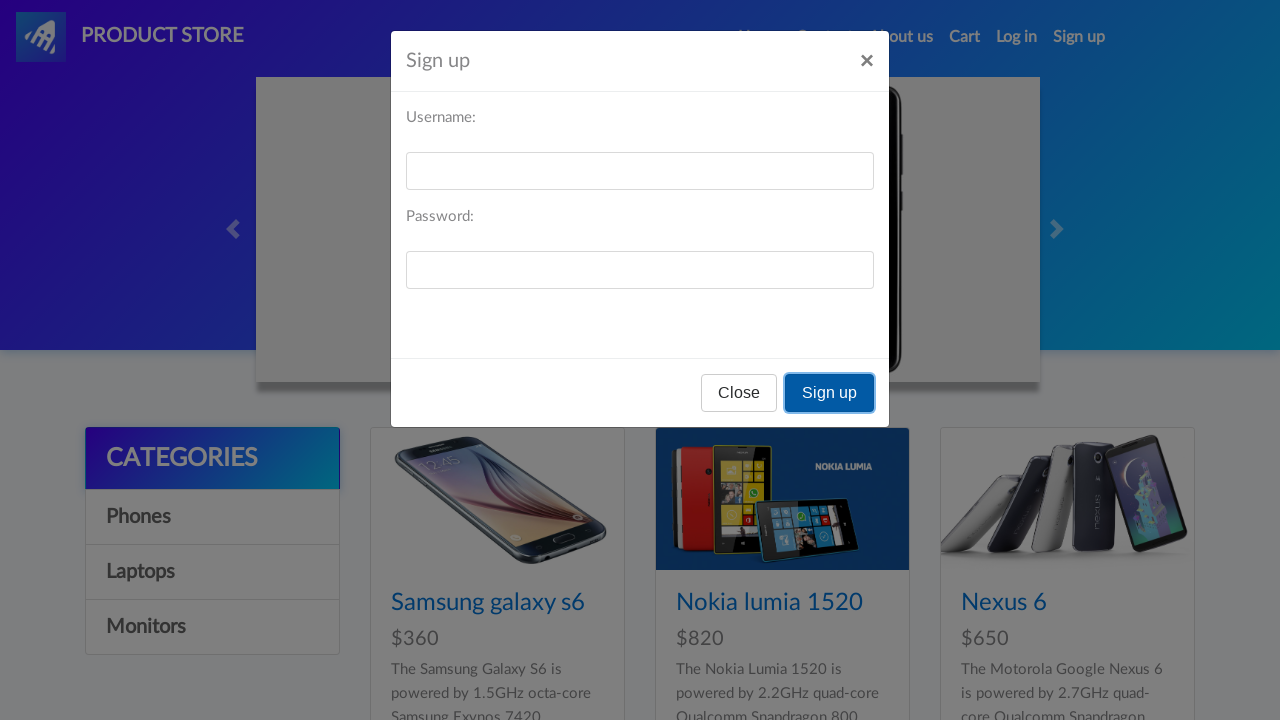